Opens the PolicyBazaar website and waits for the page to load. This is a basic smoke test to verify the website is accessible.

Starting URL: https://www.policybazaar.com/

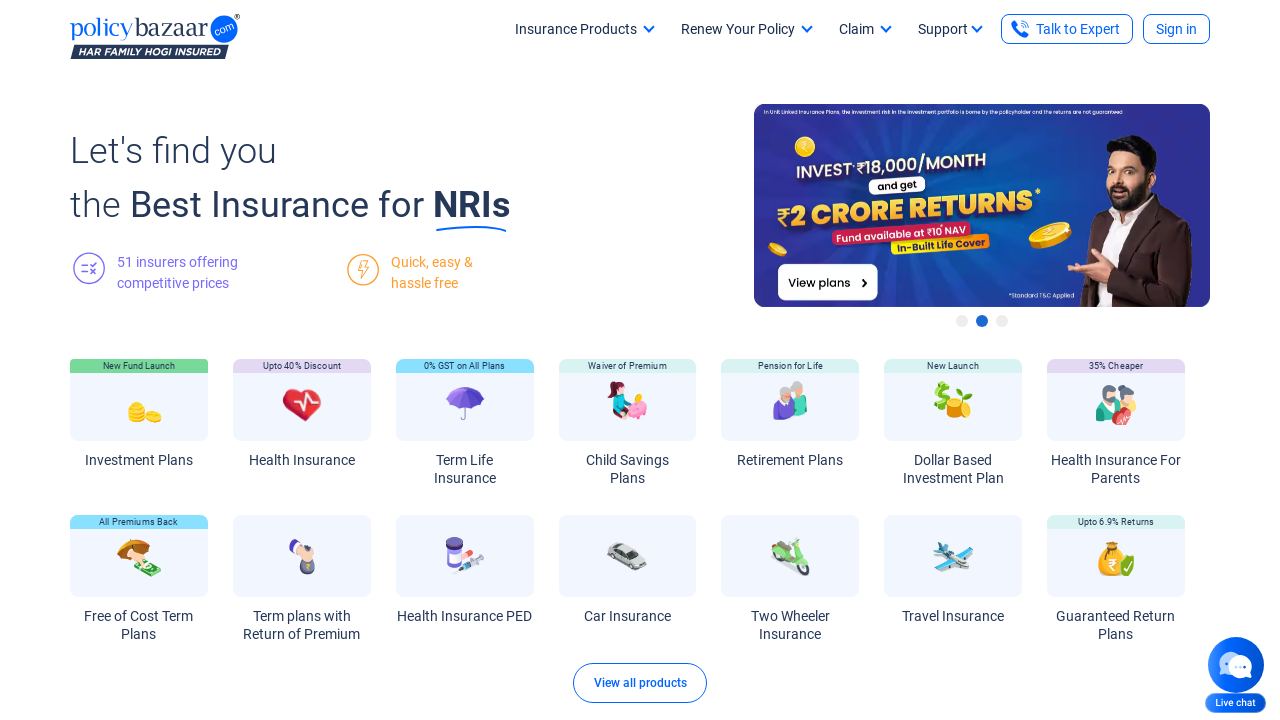

Waited for page DOM to be fully loaded
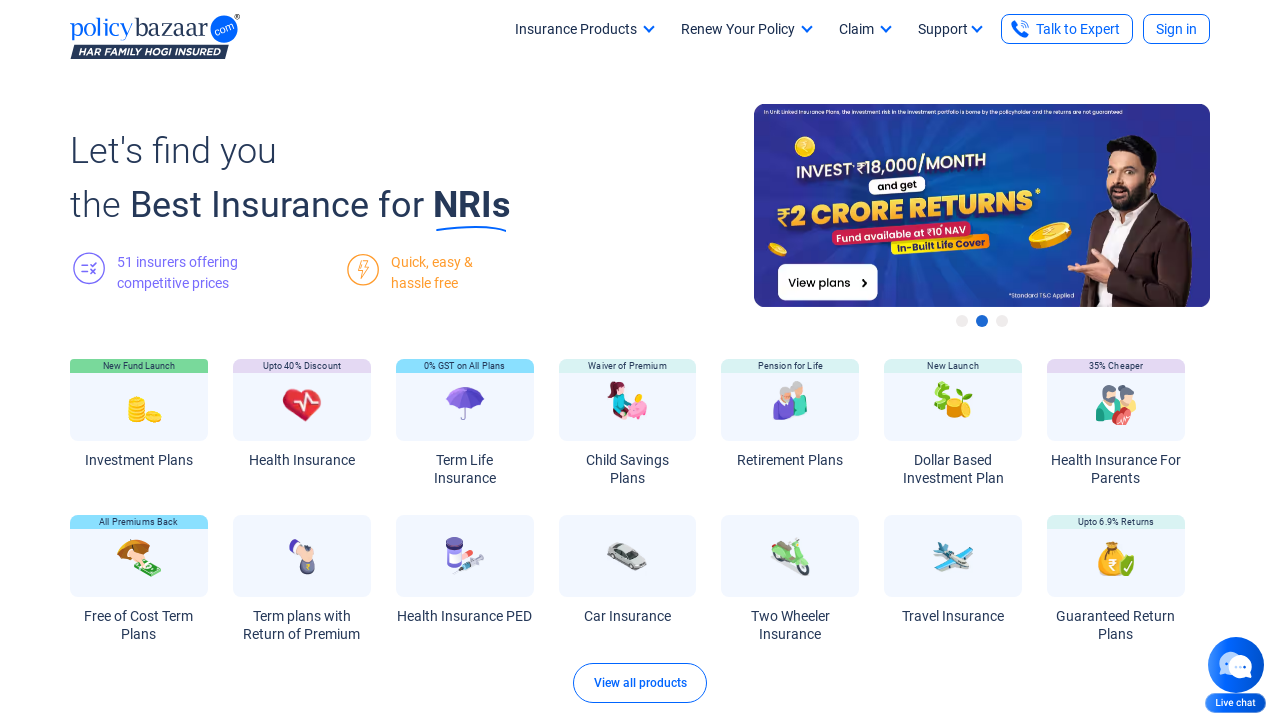

Verified body element is present on PolicyBazaar website
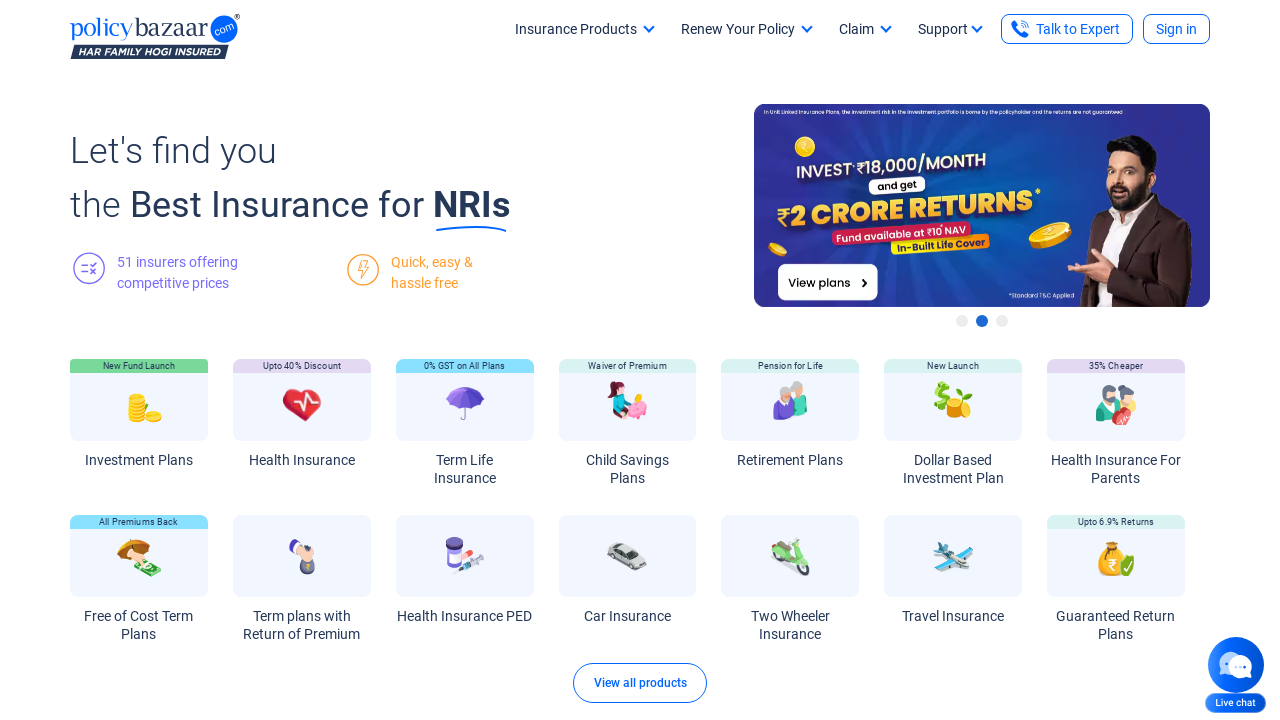

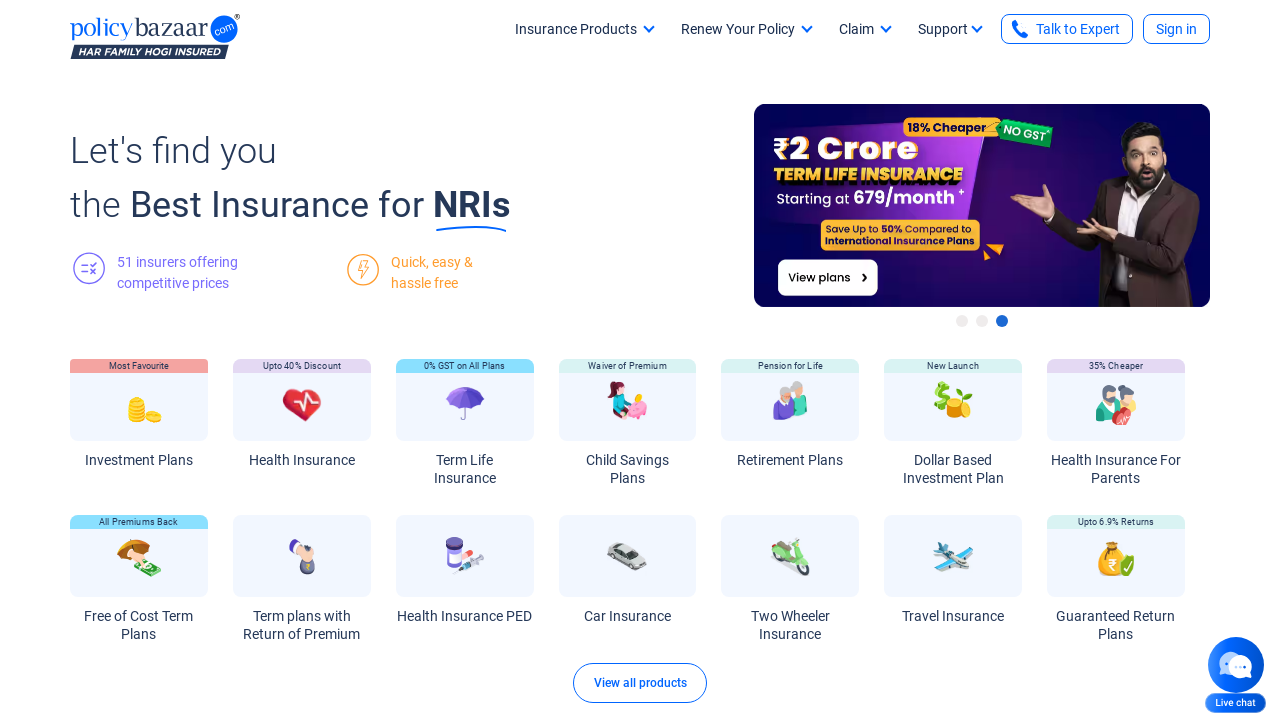